Tests the AngularJS homepage todo list functionality by adding a new todo item, verifying the list count, and marking an item as complete

Starting URL: https://angularjs.org

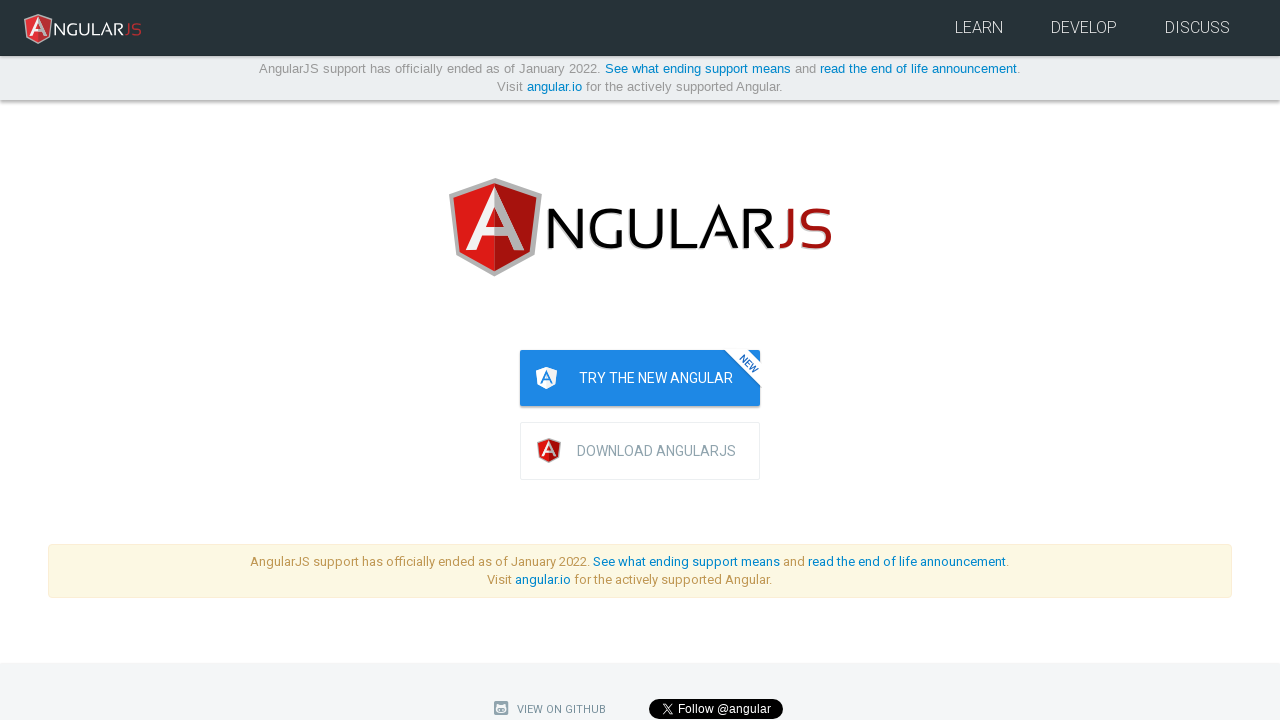

Filled todo input field with 'write first protractor test' on input[ng-model='todoList.todoText']
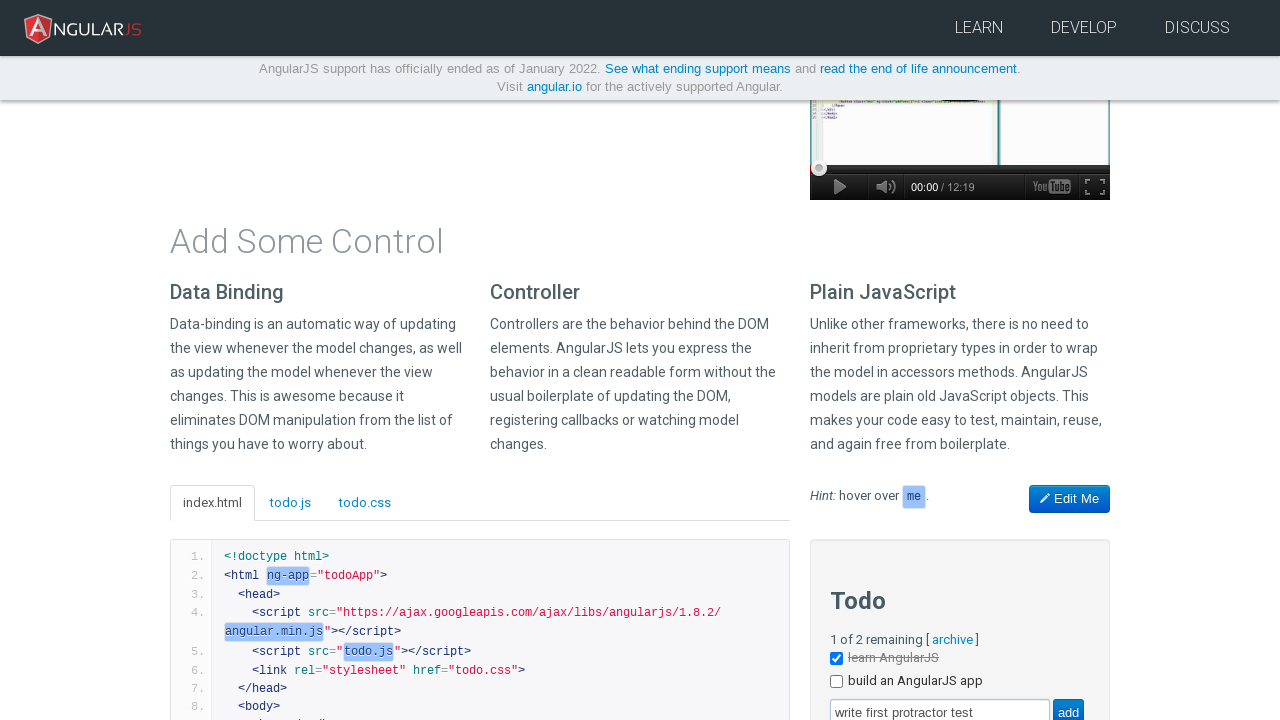

Clicked add button to create new todo at (1068, 706) on input[value='add']
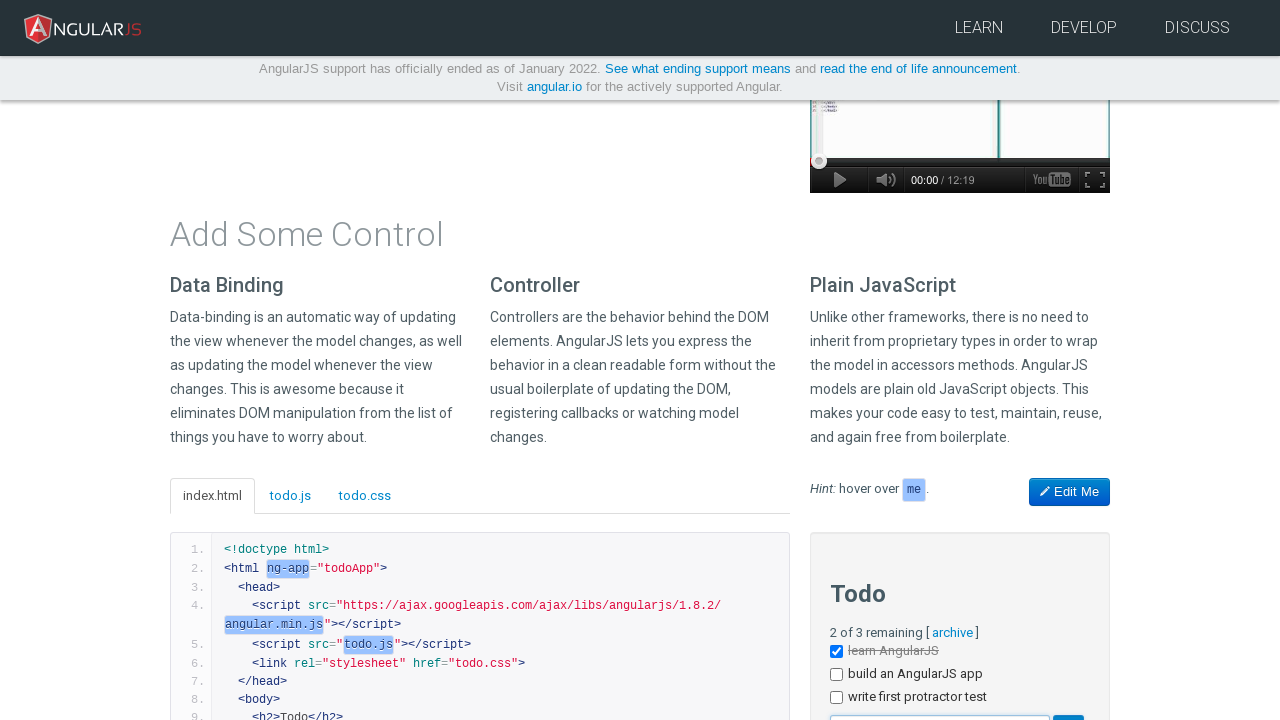

Verified new todo item appeared in list
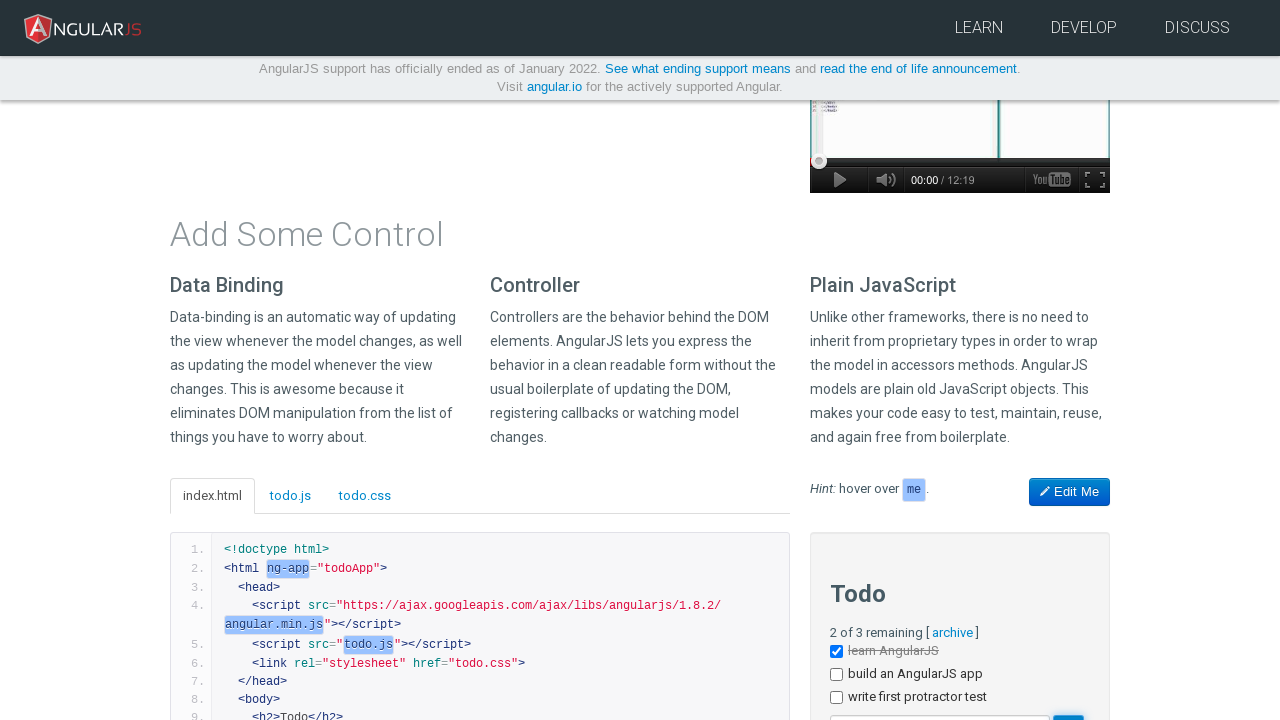

Clicked checkbox on 'write first protractor test' todo item at (836, 698) on li >> internal:has-text="write first protractor test"i >> input[type='checkbox']
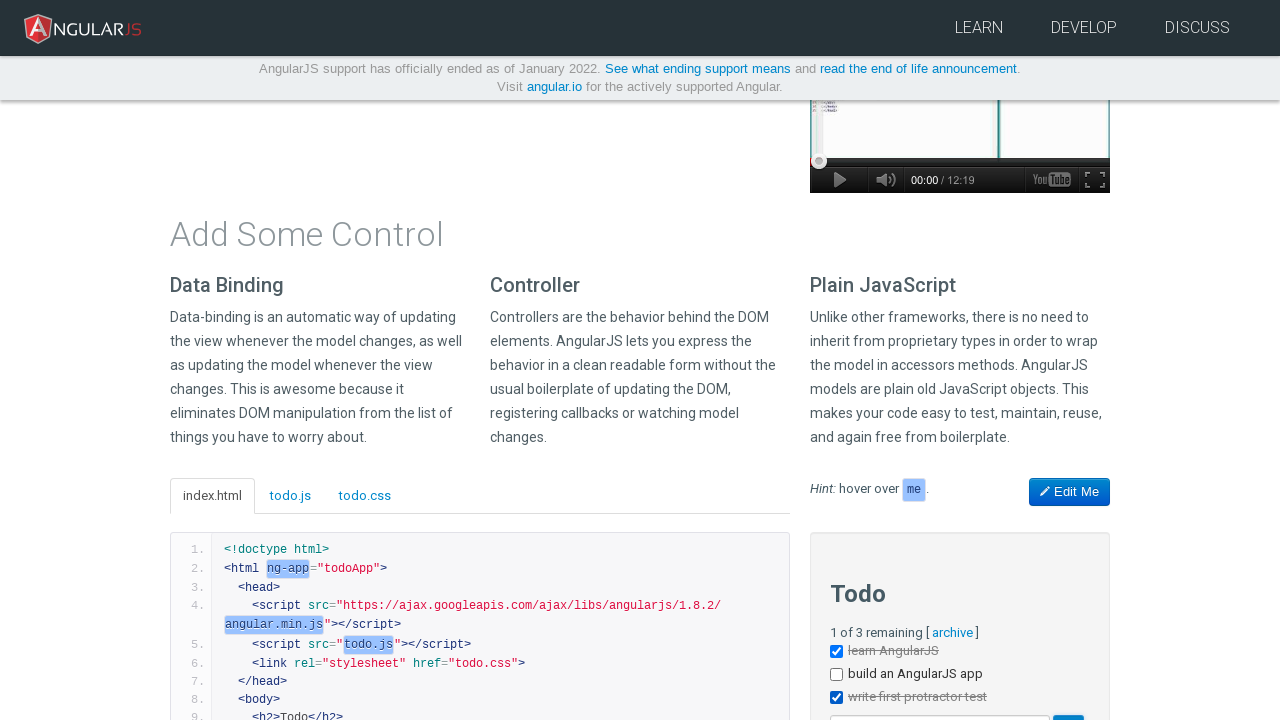

Todo item marked as complete
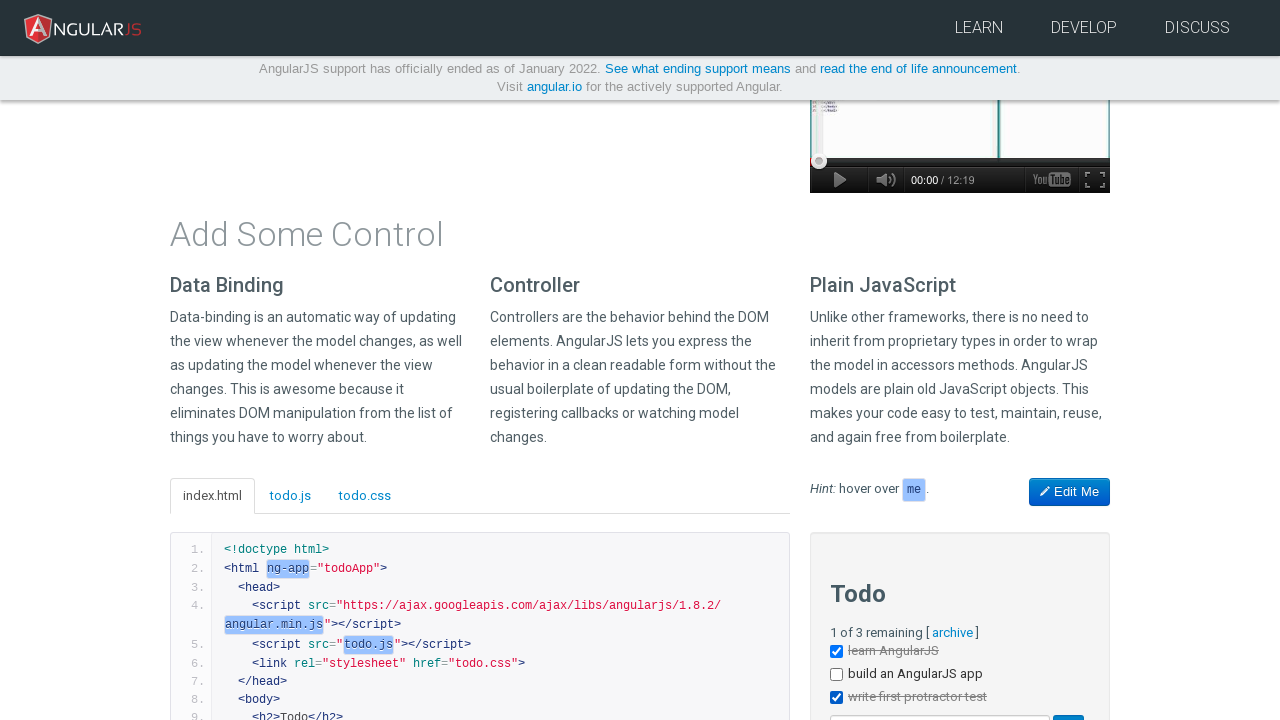

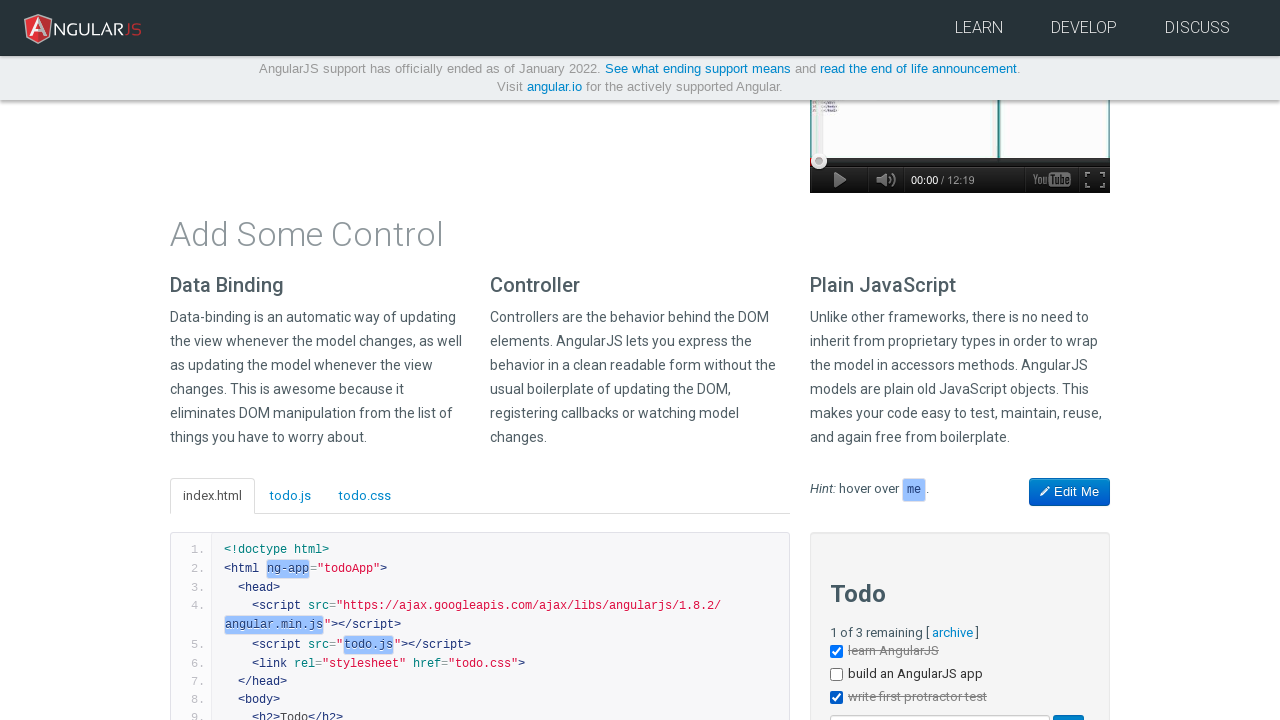